Tests dynamic page loading where a new element appears after clicking a Start button and waiting for loading to complete, then verifies the finish text is displayed.

Starting URL: http://the-internet.herokuapp.com/dynamic_loading/2

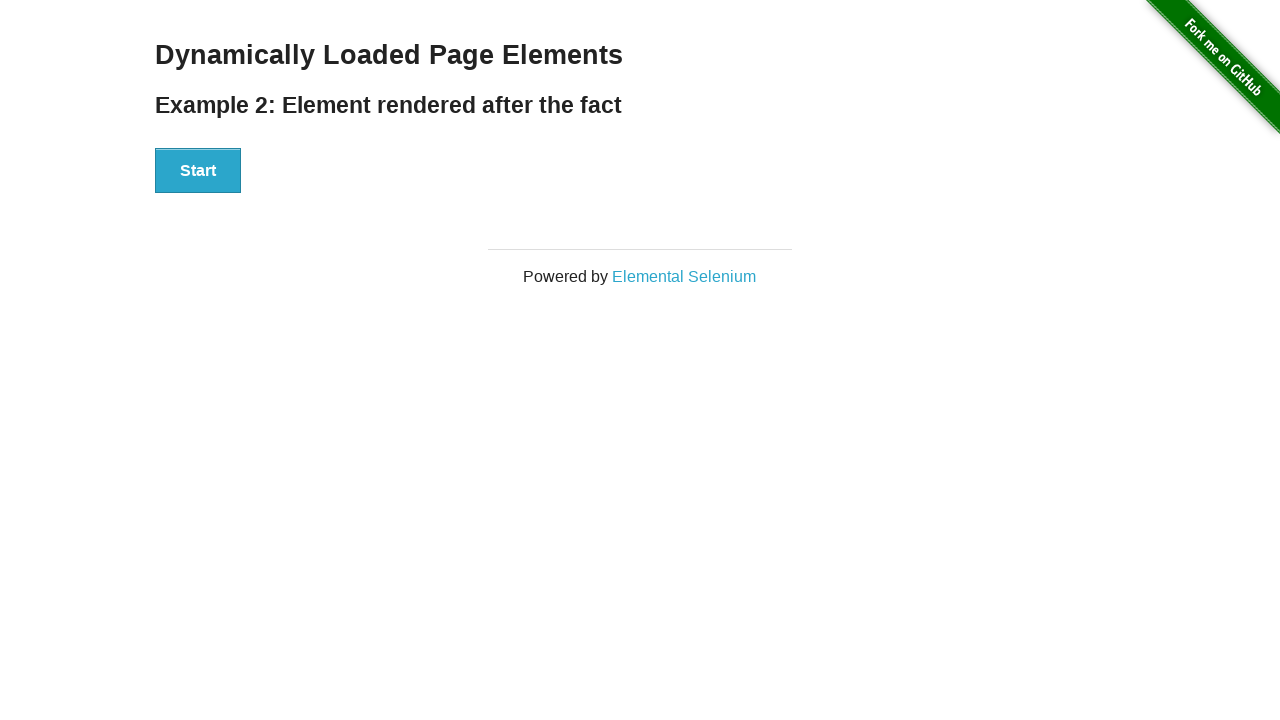

Clicked Start button to begin dynamic loading at (198, 171) on #start button
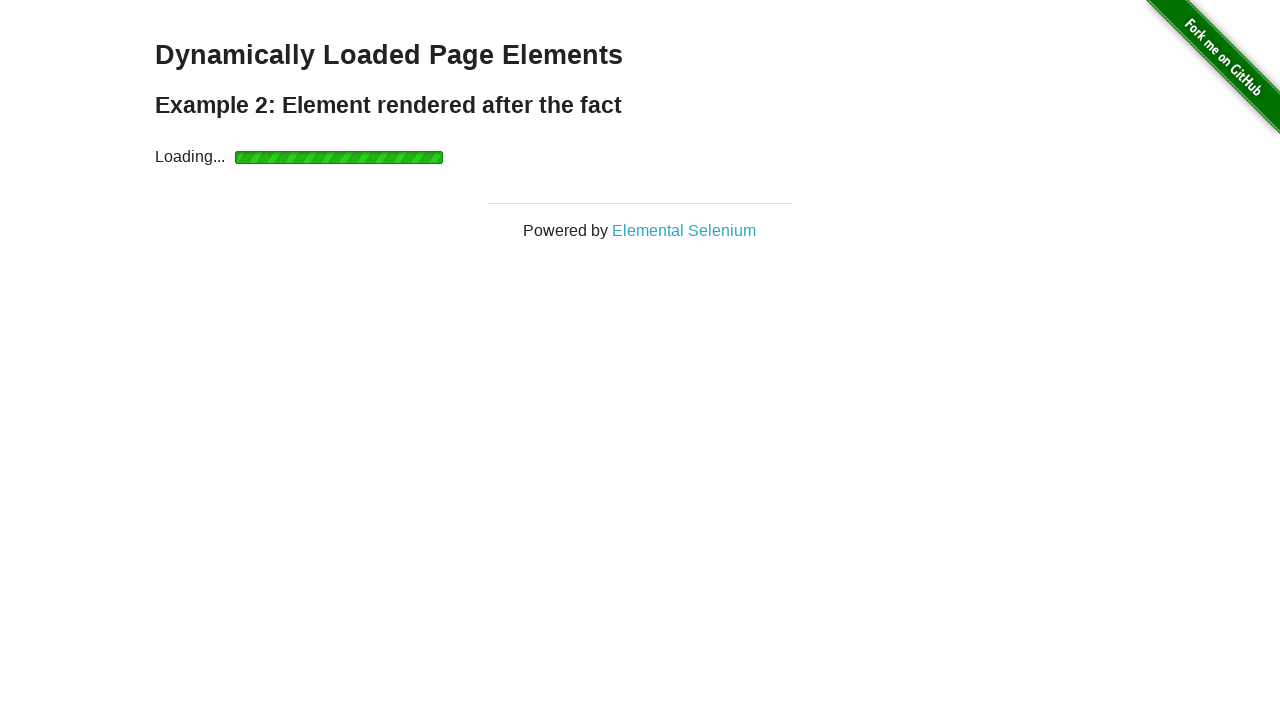

Waited for finish element to appear and become visible
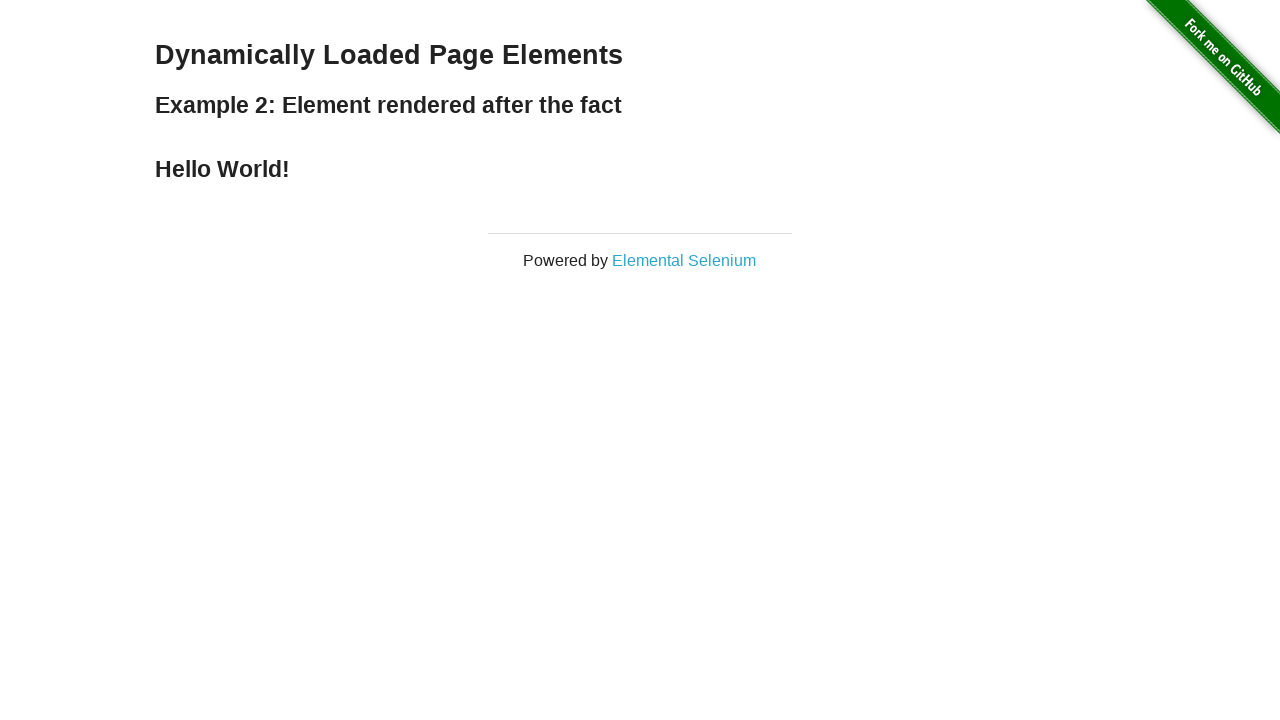

Verified finish element is visible
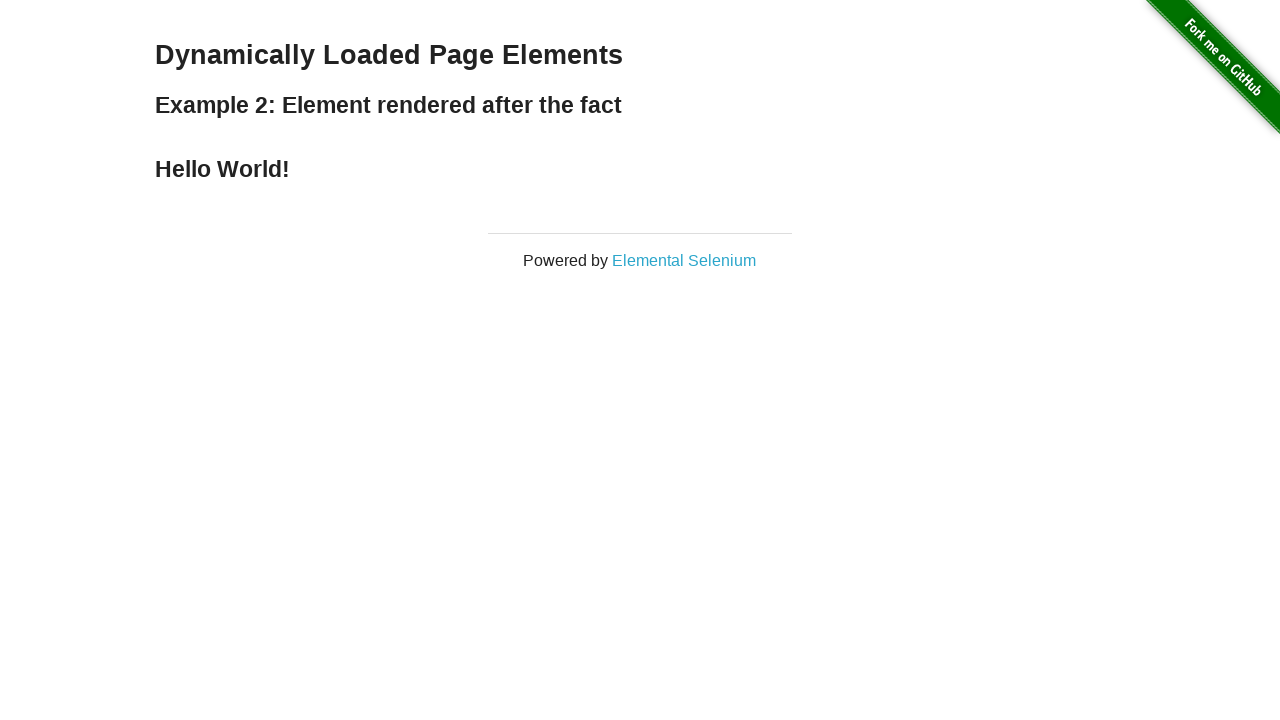

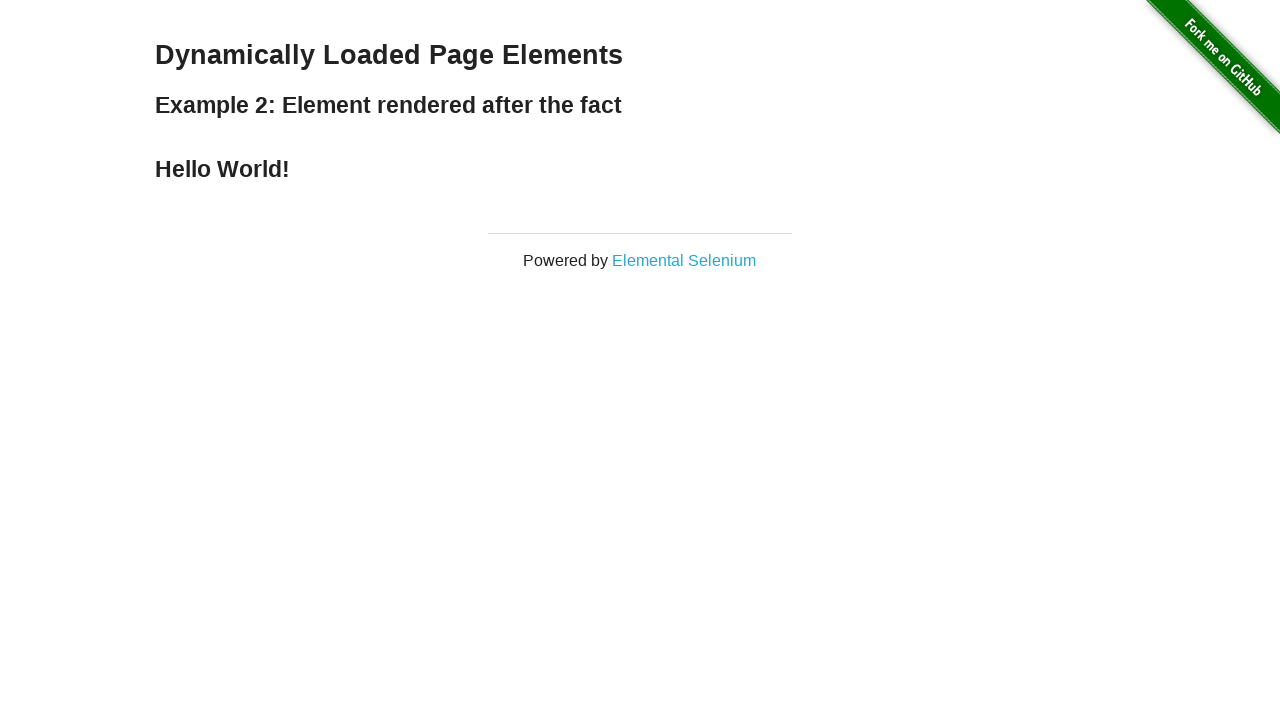